Simple test that navigates to the Selenium official website and maximizes the browser window to verify the page loads correctly.

Starting URL: https://selenium.dev

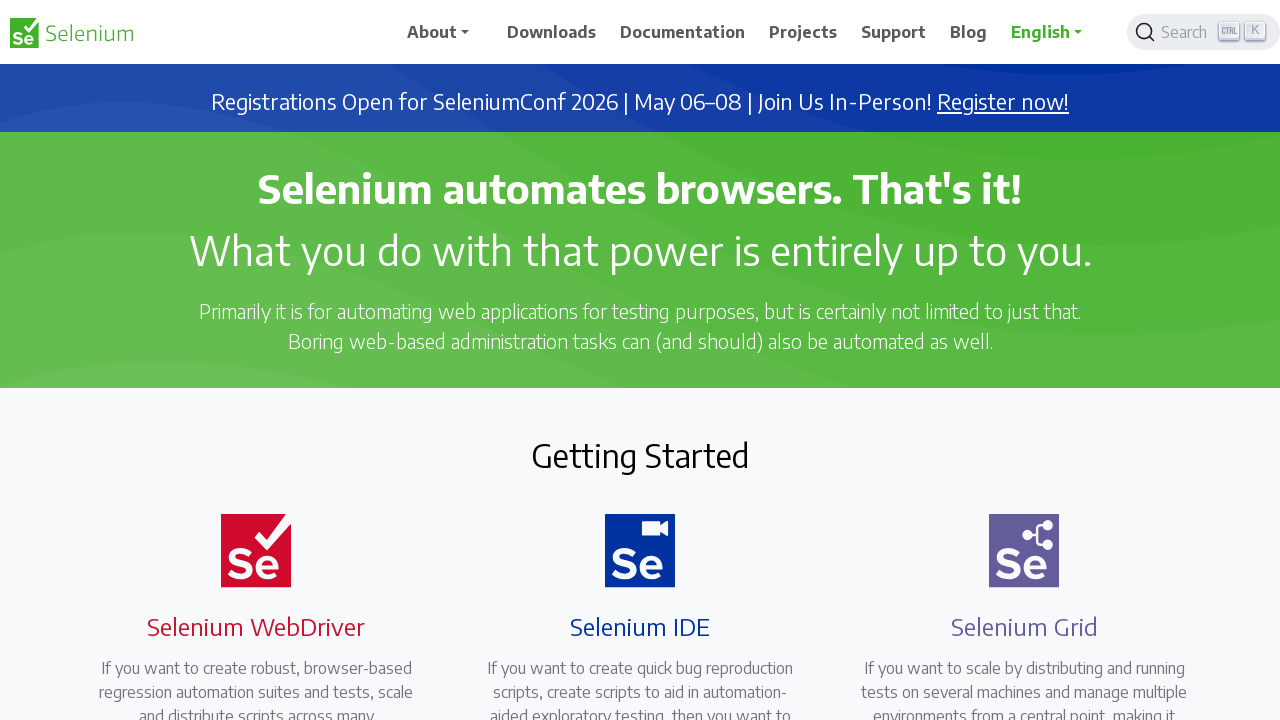

Navigated to Selenium official website
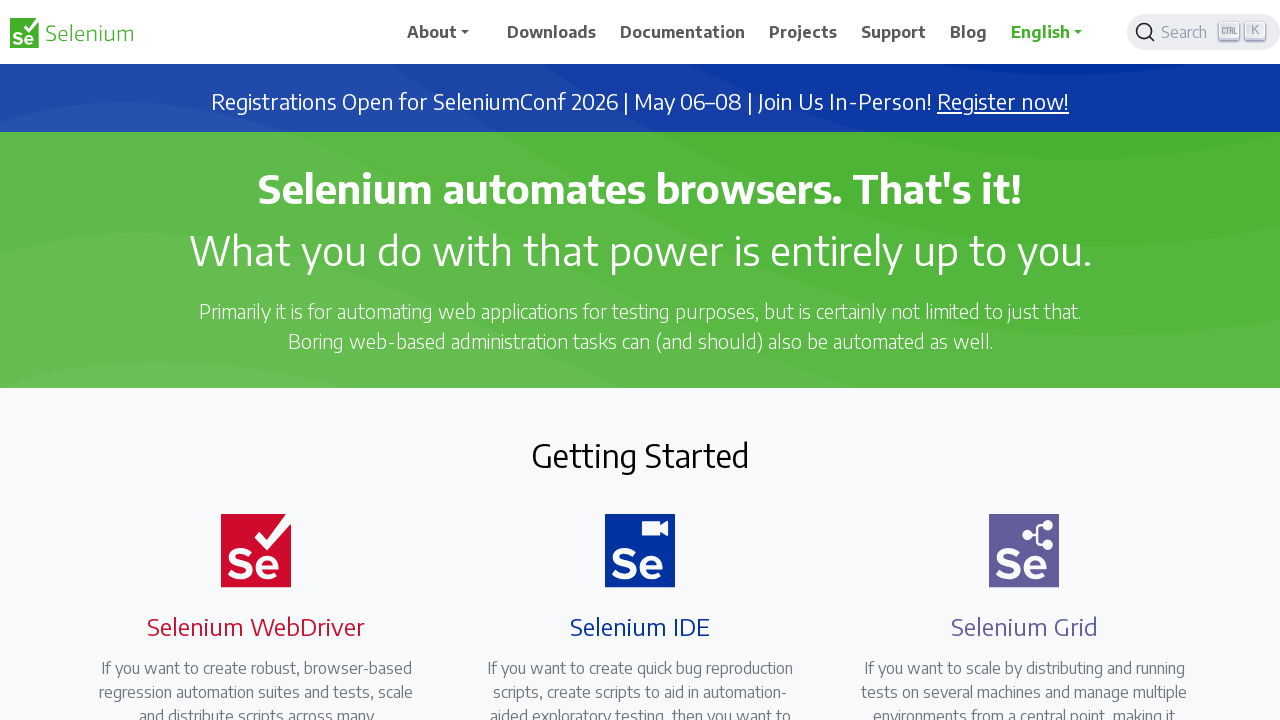

Set viewport size to 1920x1080 to maximize browser window
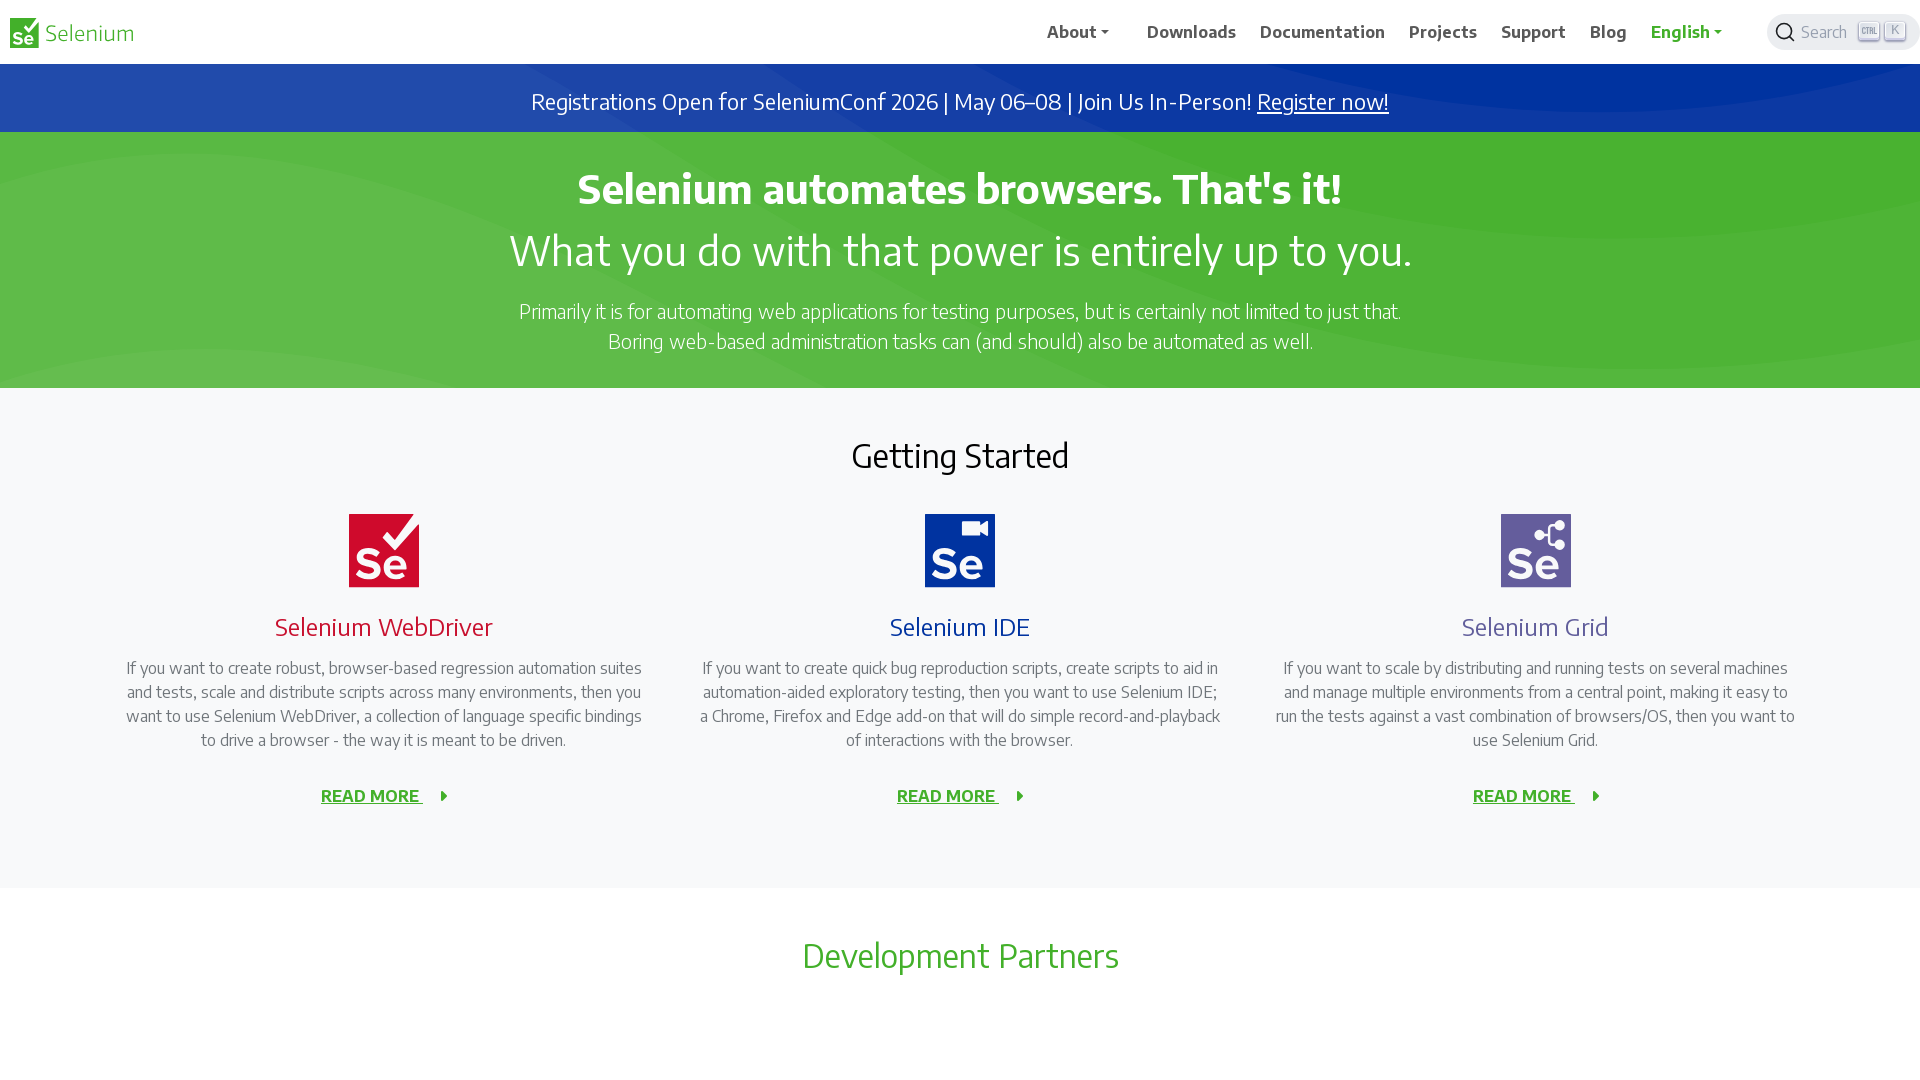

Page fully loaded
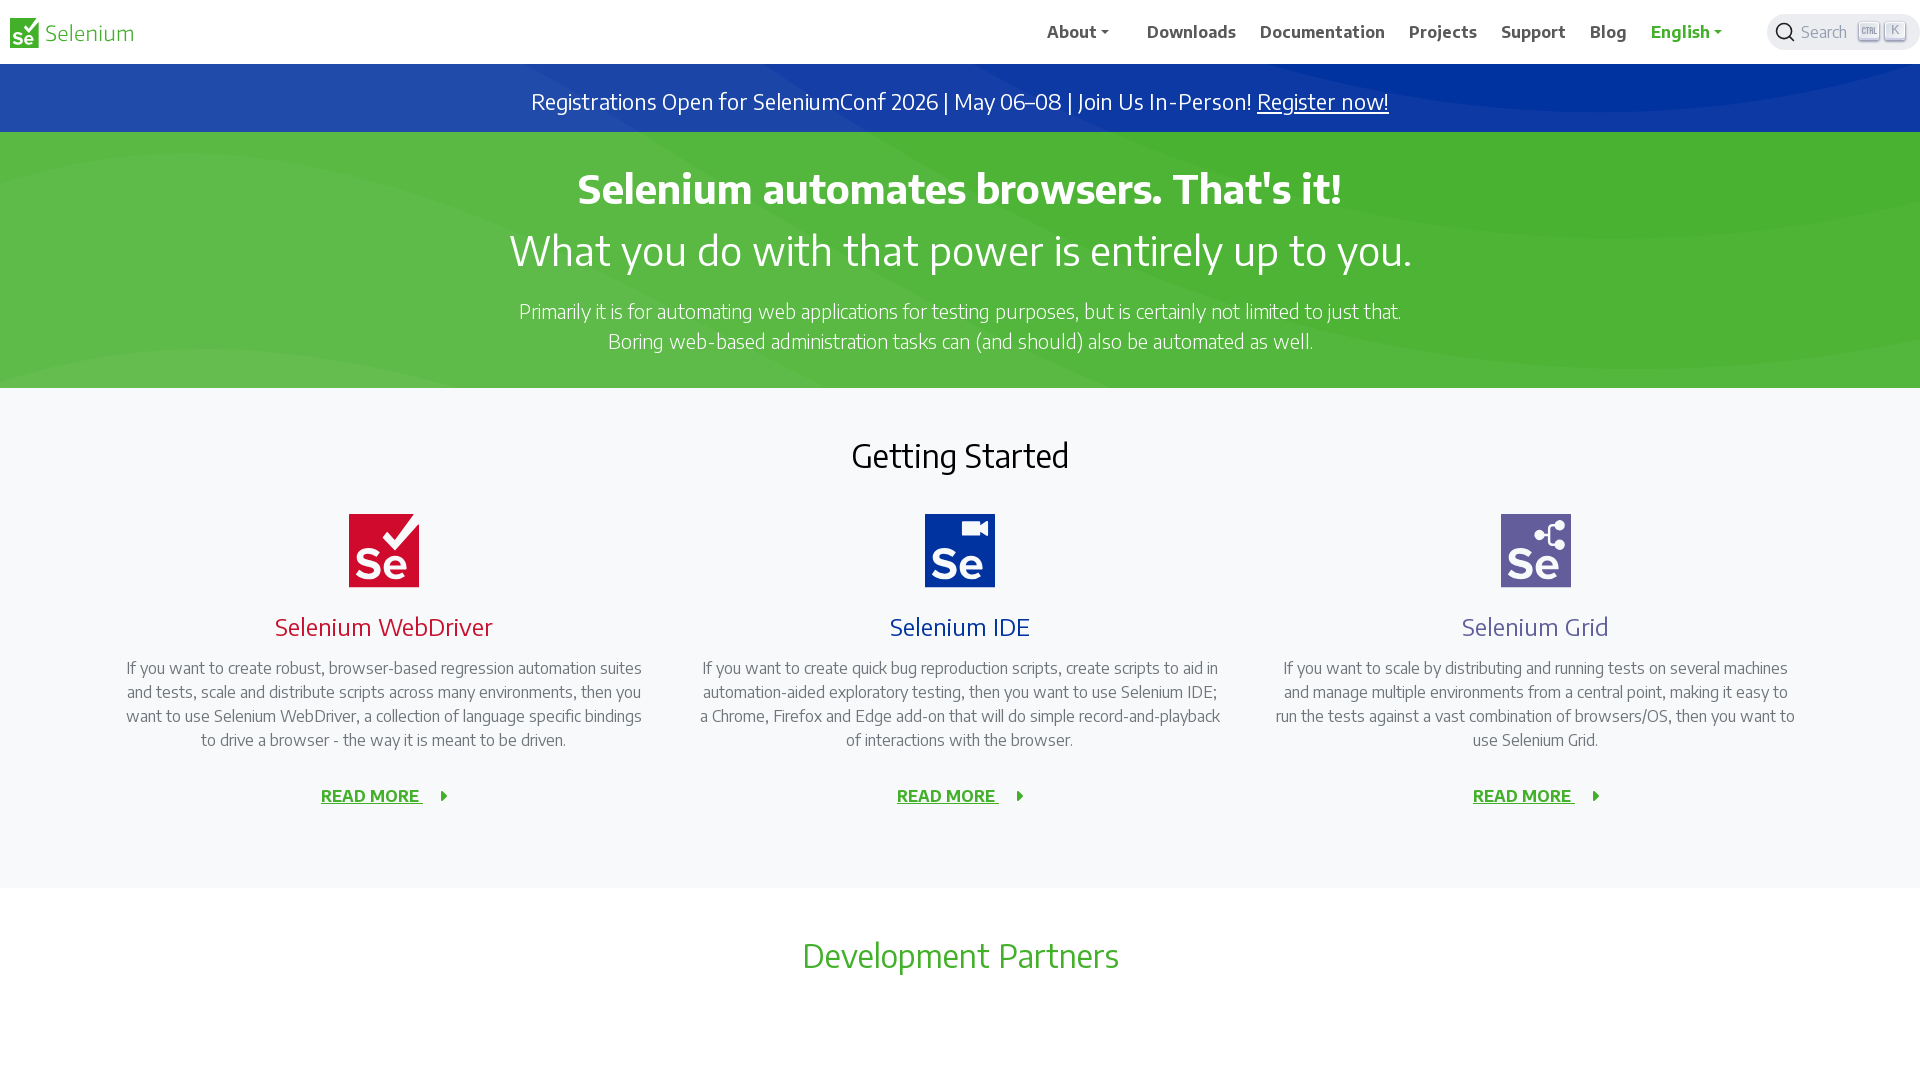

Verified page body element is present - Selenium website loaded correctly
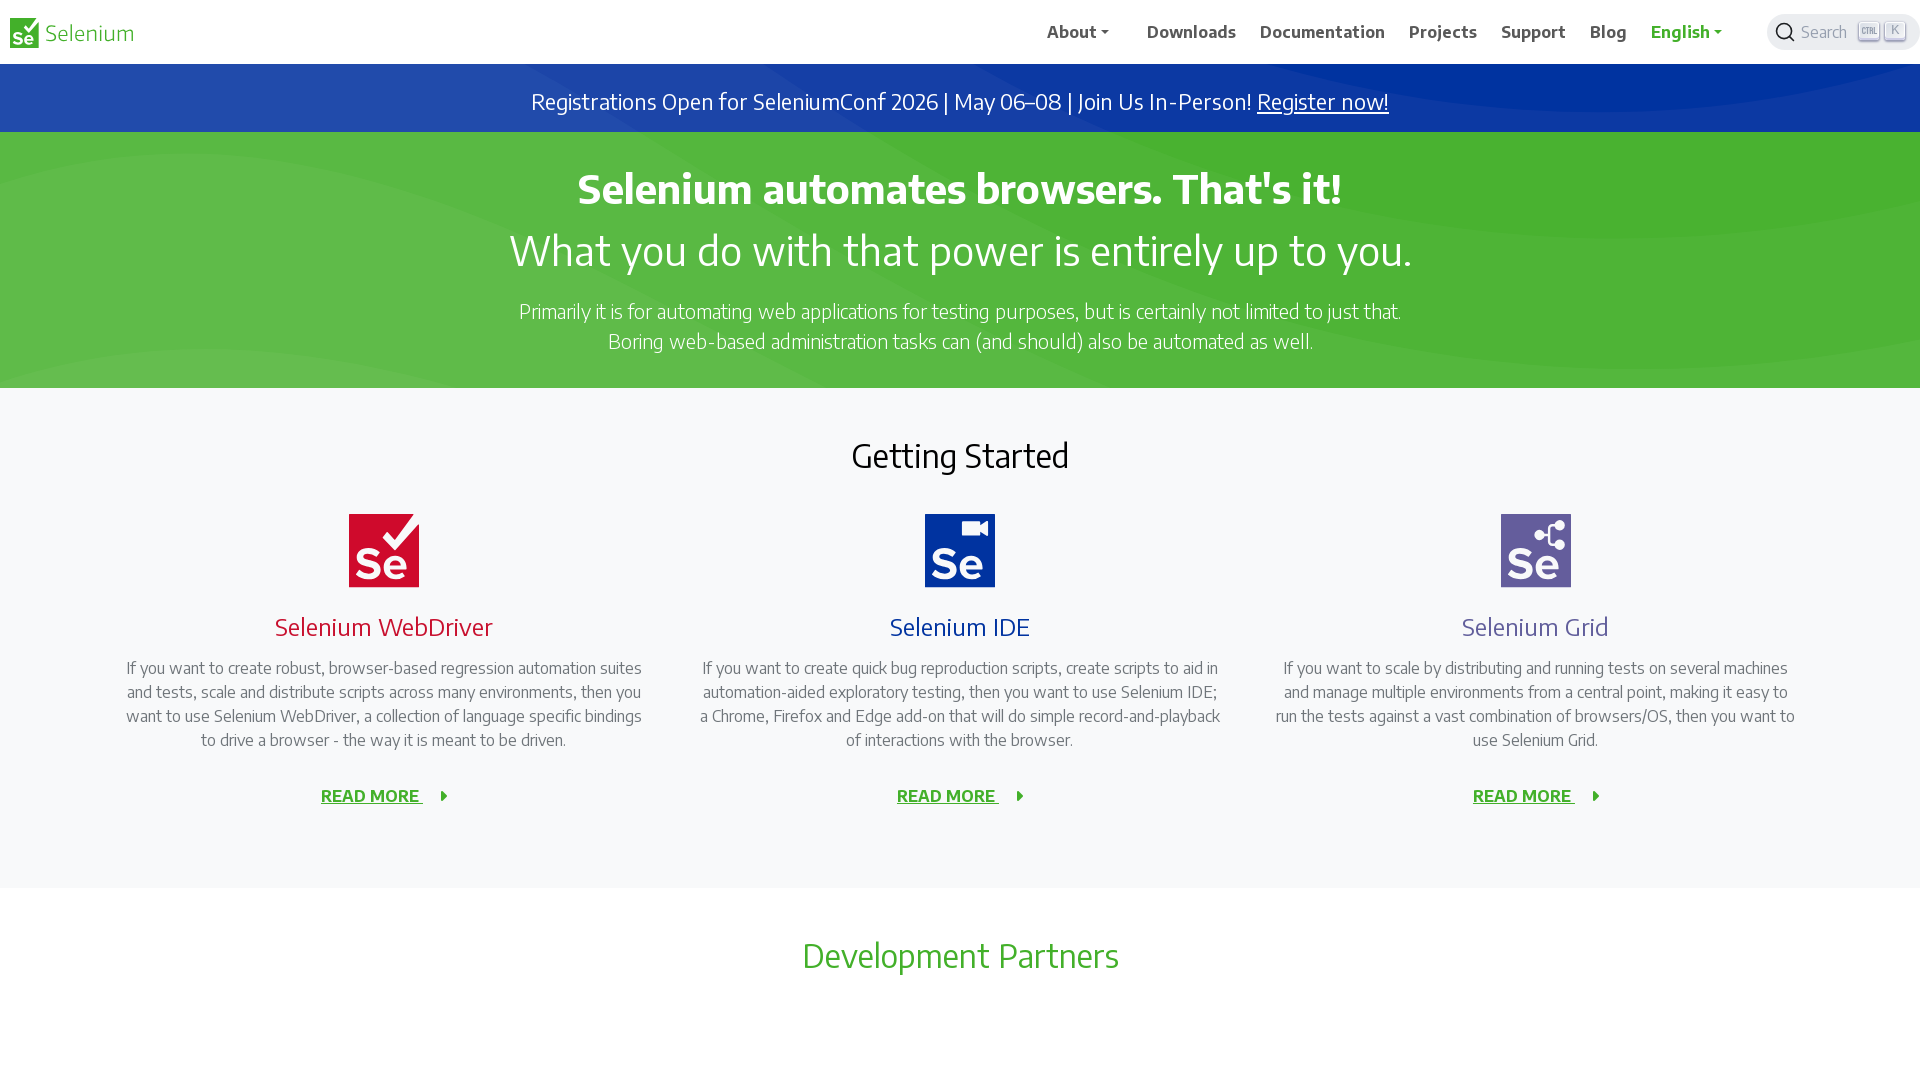

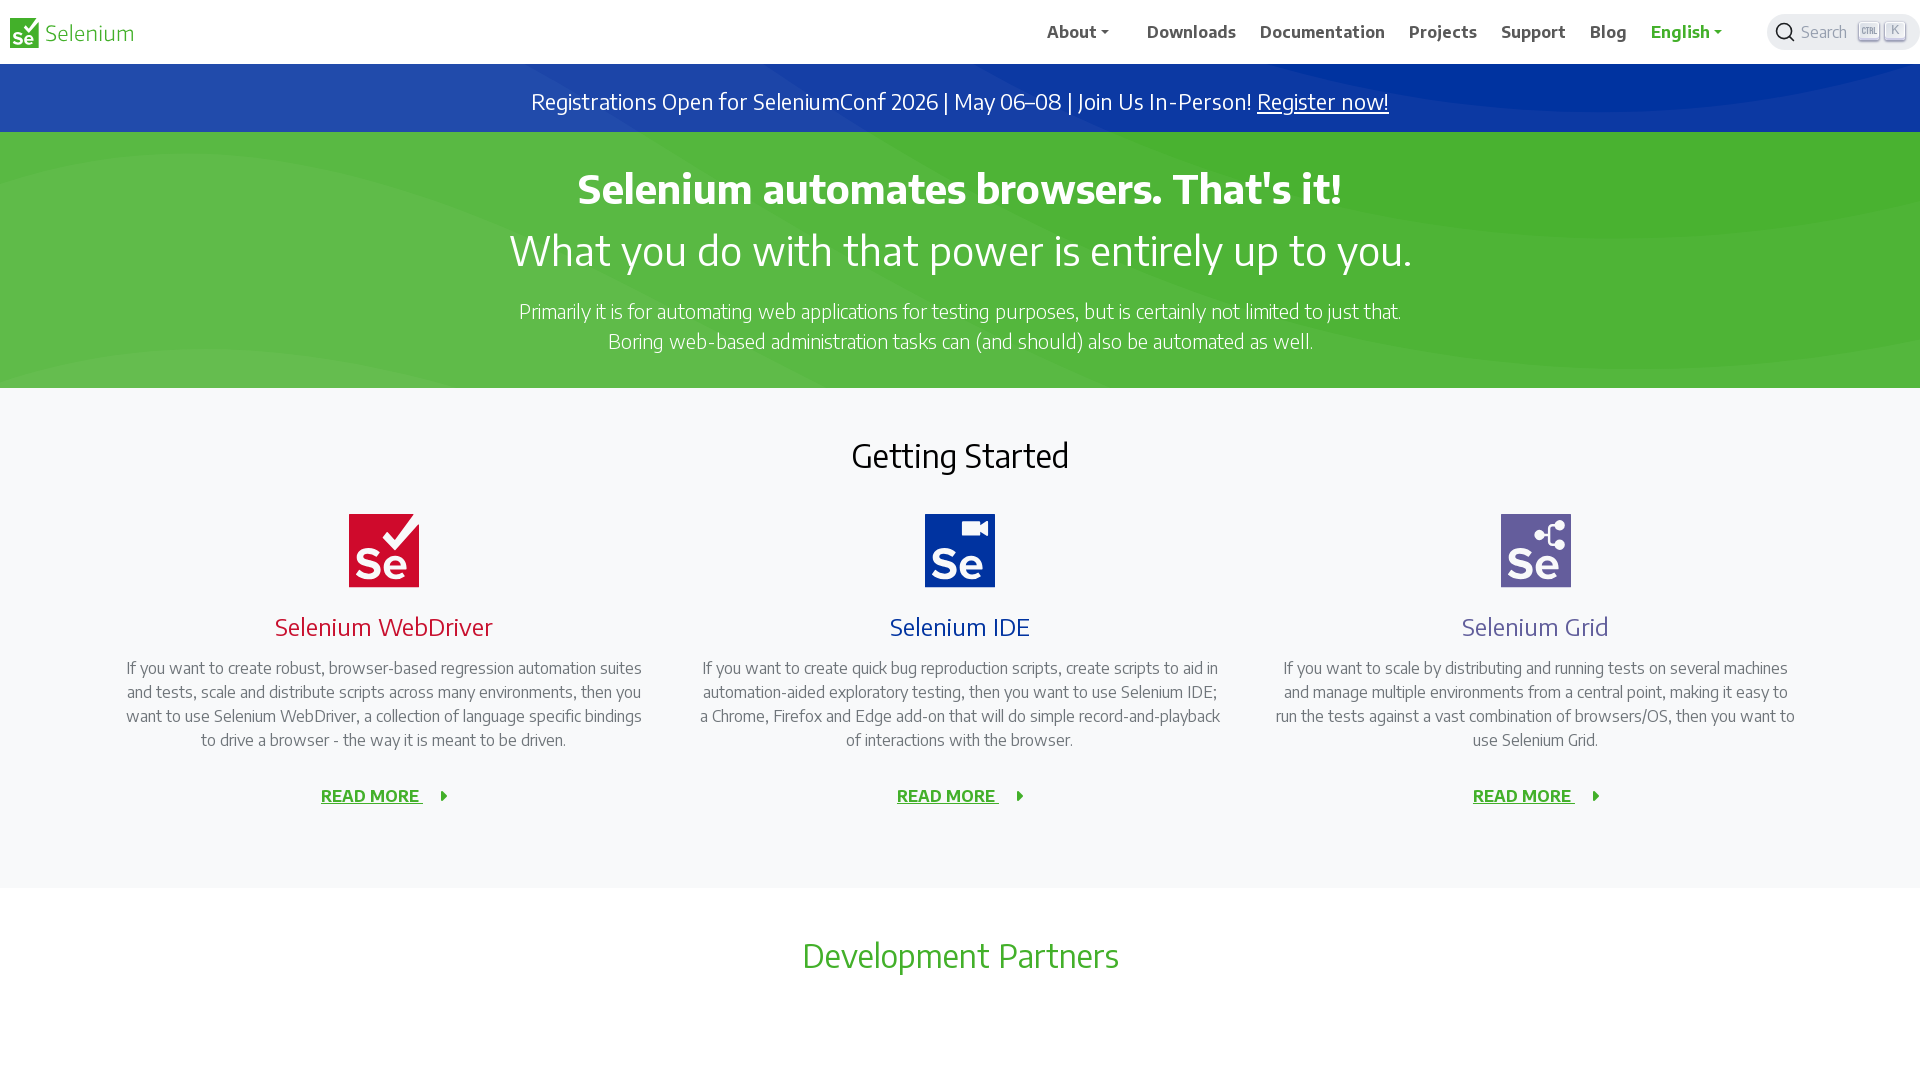